Tests table sorting and pagination functionality by clicking column header to sort, verifying the sort order, and navigating through pages to find a specific item

Starting URL: https://rahulshettyacademy.com/seleniumPractise/#/offers

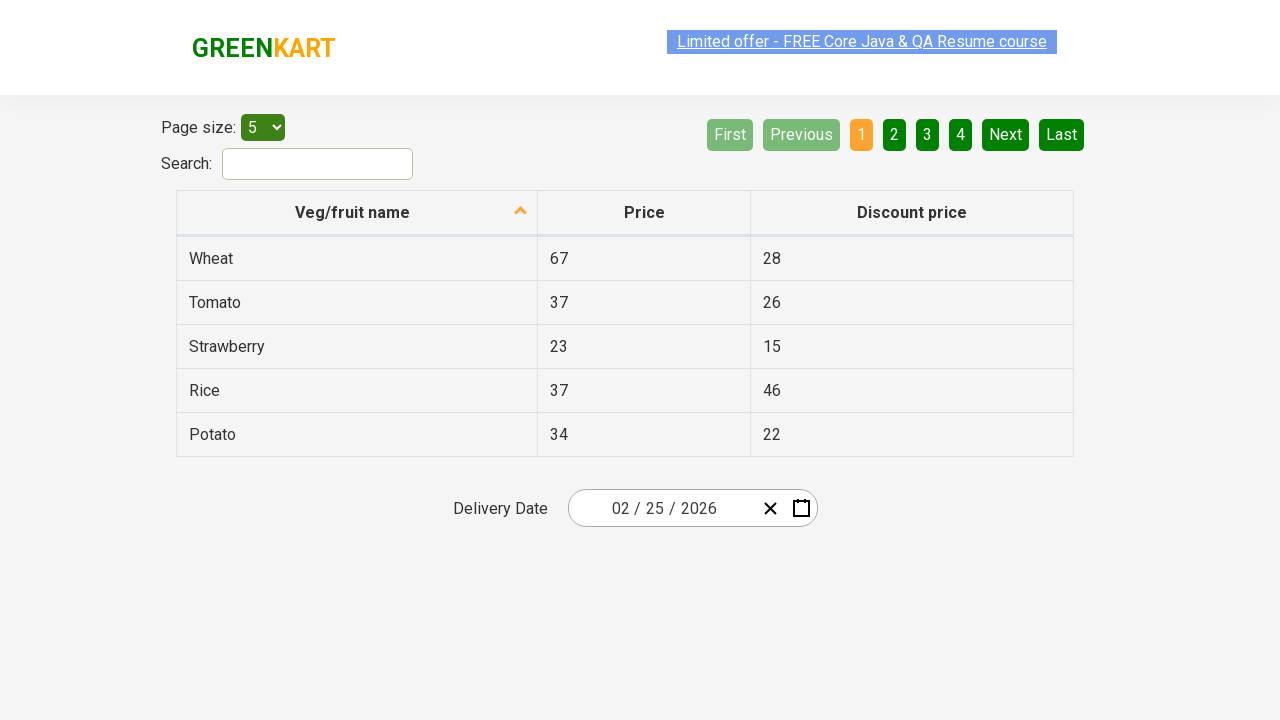

Clicked first column header to sort table at (357, 213) on xpath=//tr/th[1]
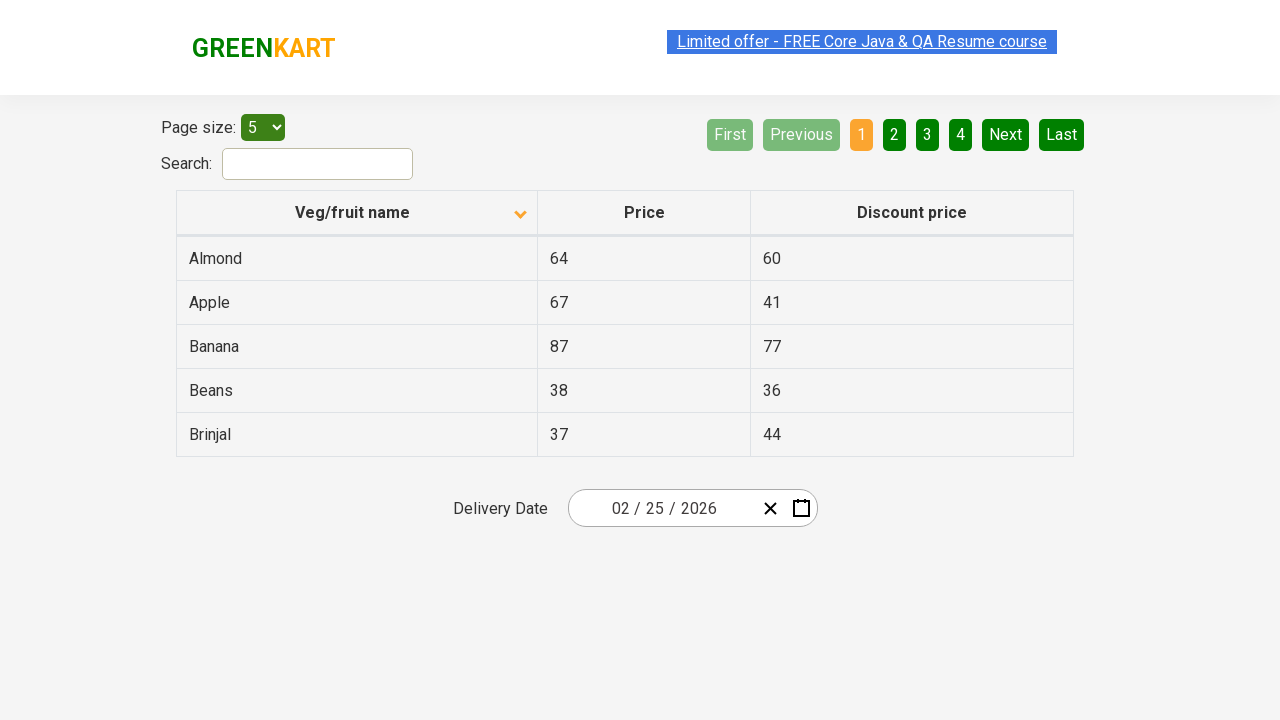

Waited for table to be sorted
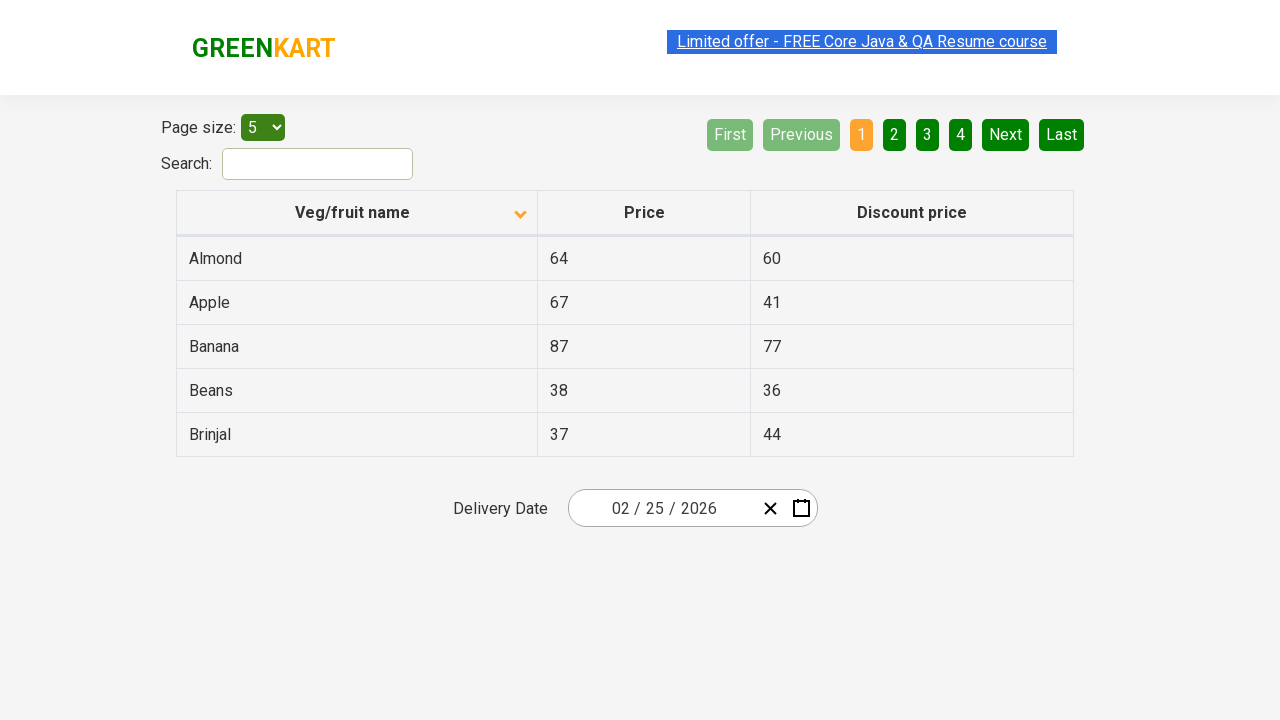

Retrieved all items in first column
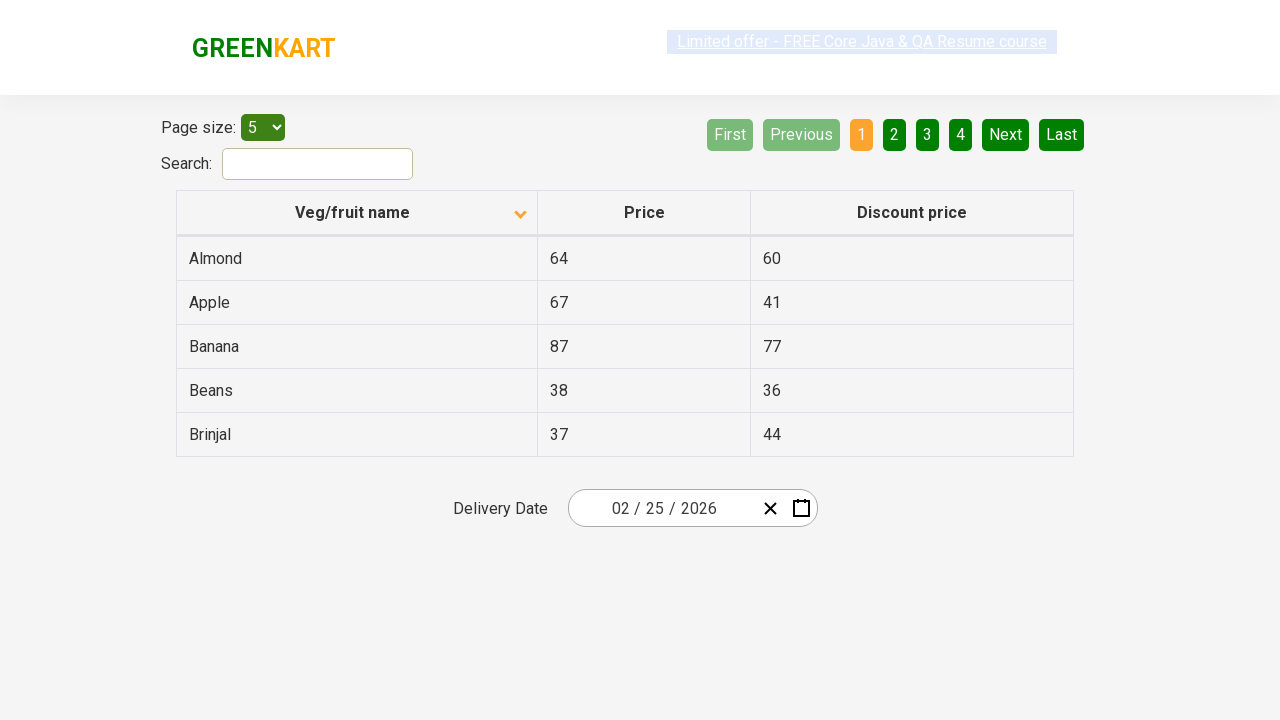

Sorted results list for comparison
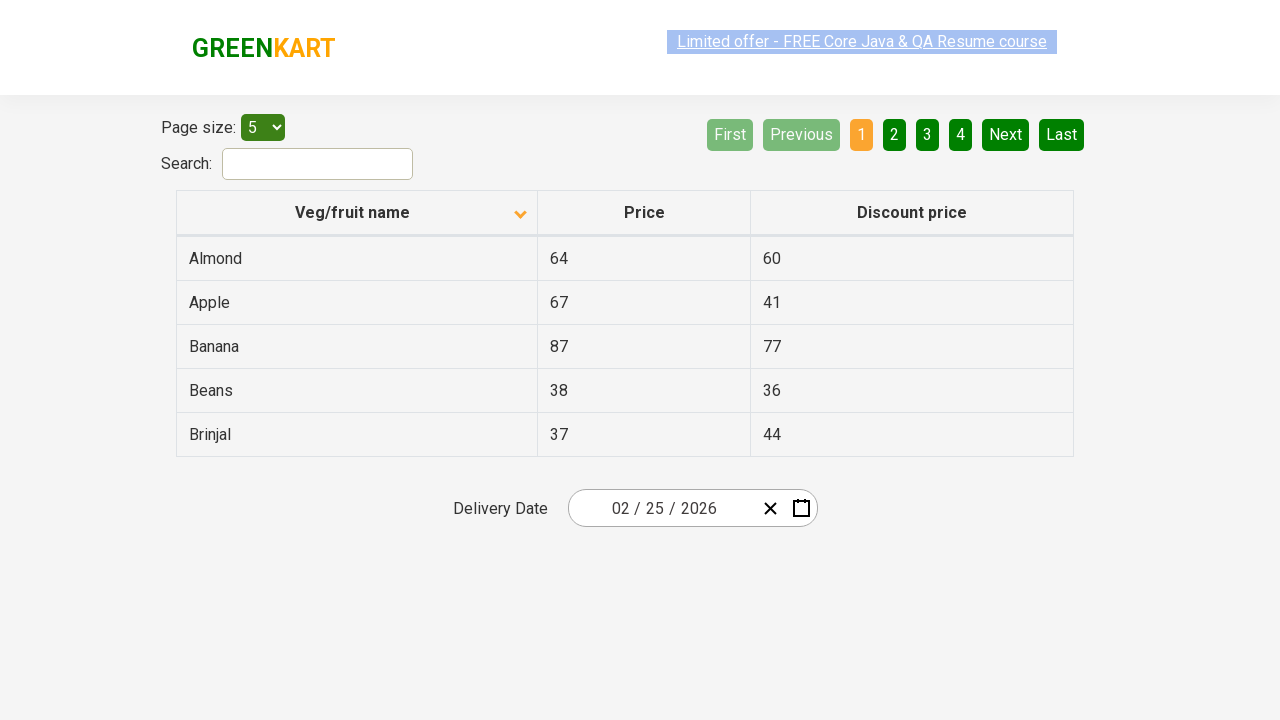

Verified table is sorted correctly
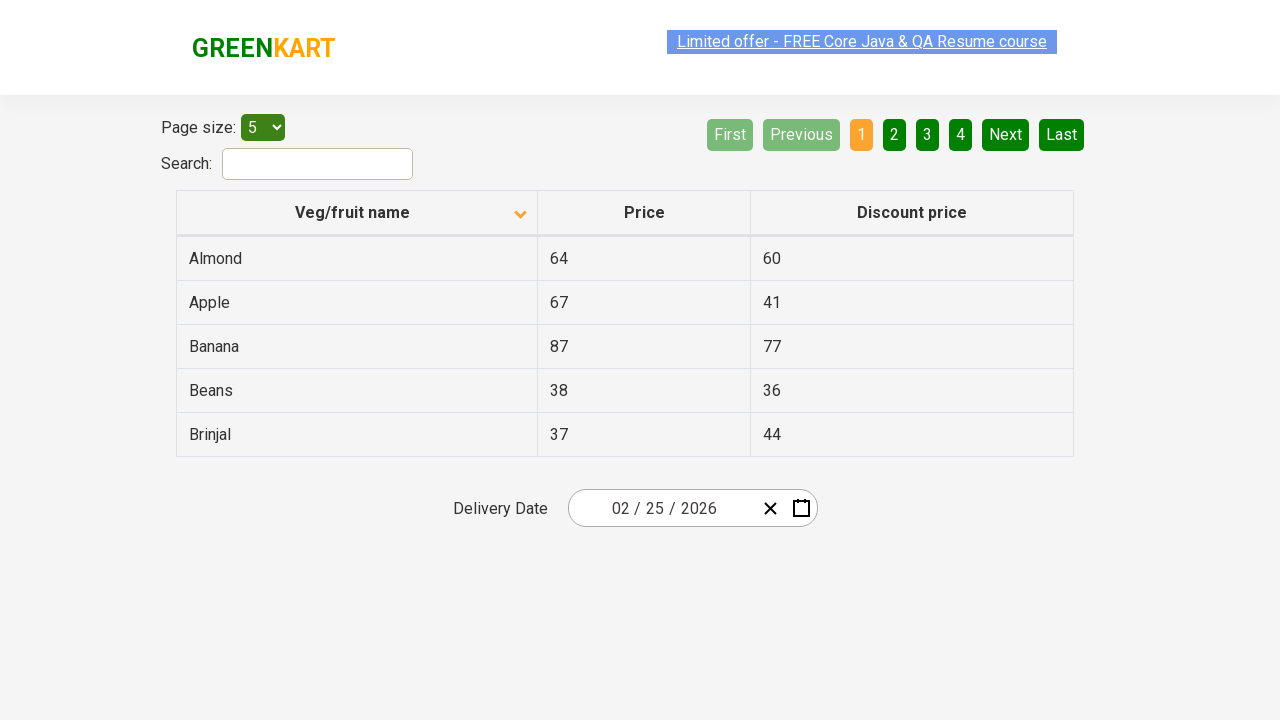

Retrieved all vegetables on current page
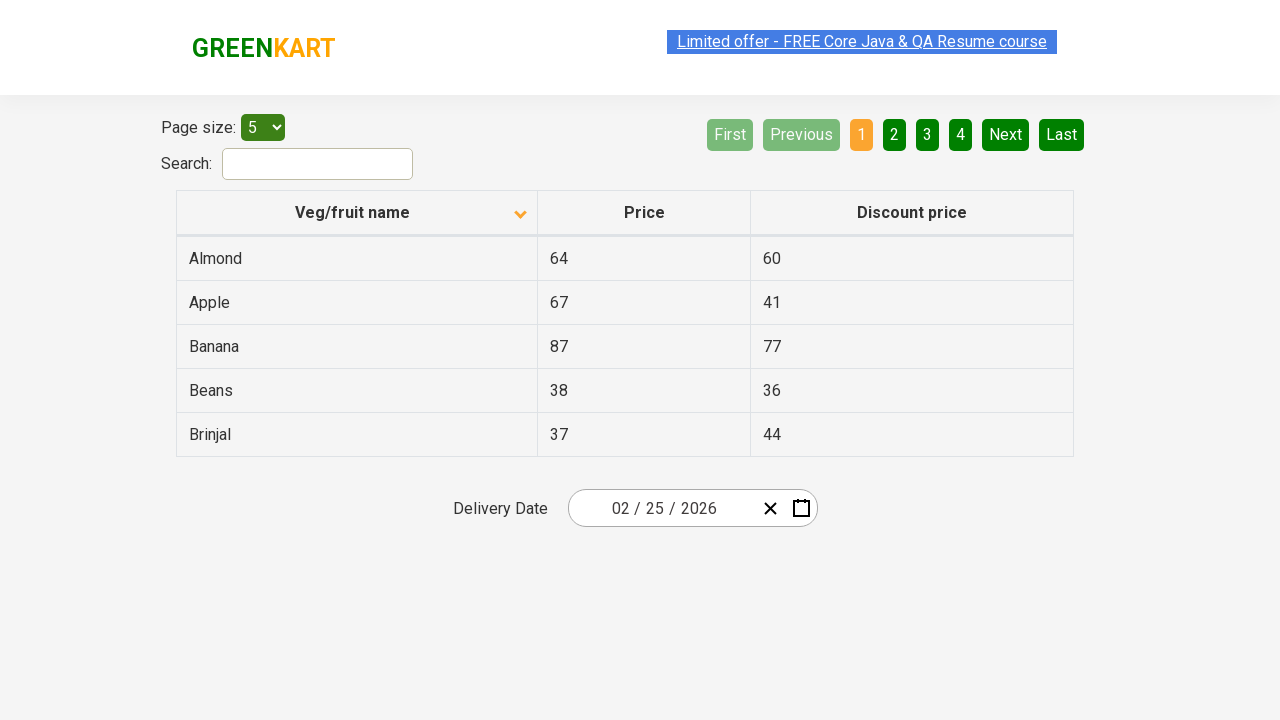

Clicked Next button to navigate to next page at (1006, 134) on a[aria-label='Next']
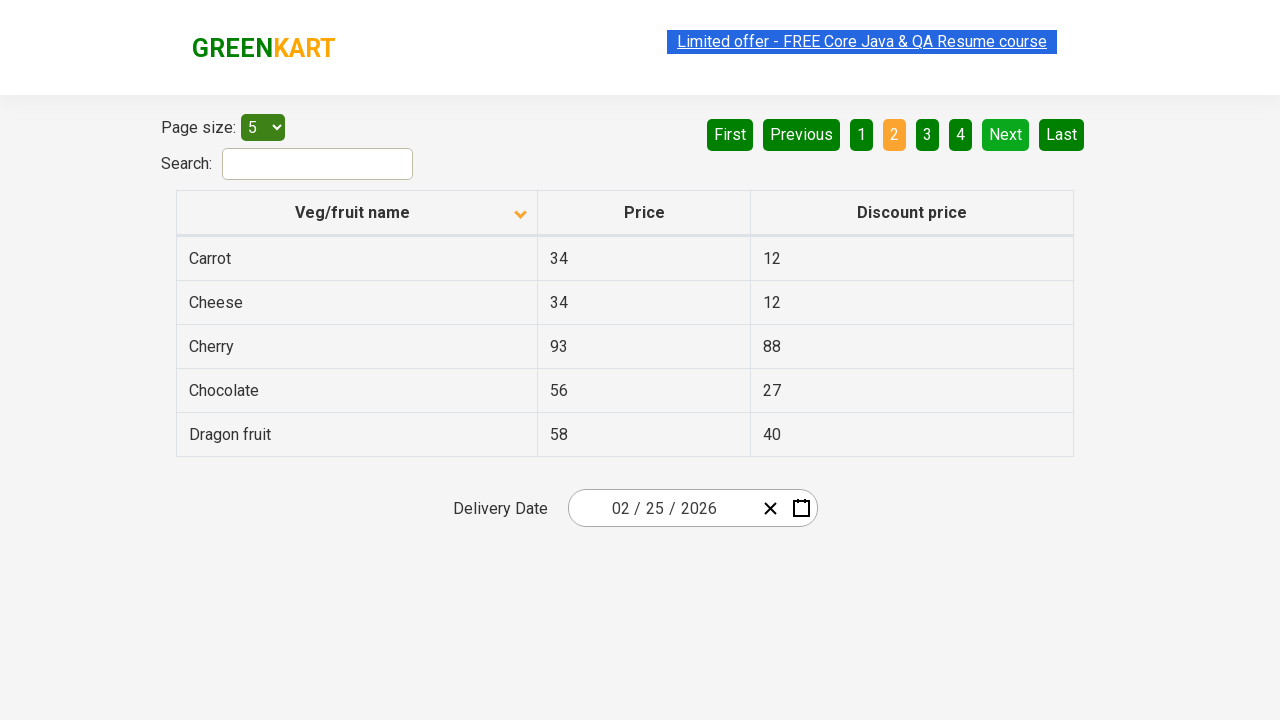

Waited for next page to load
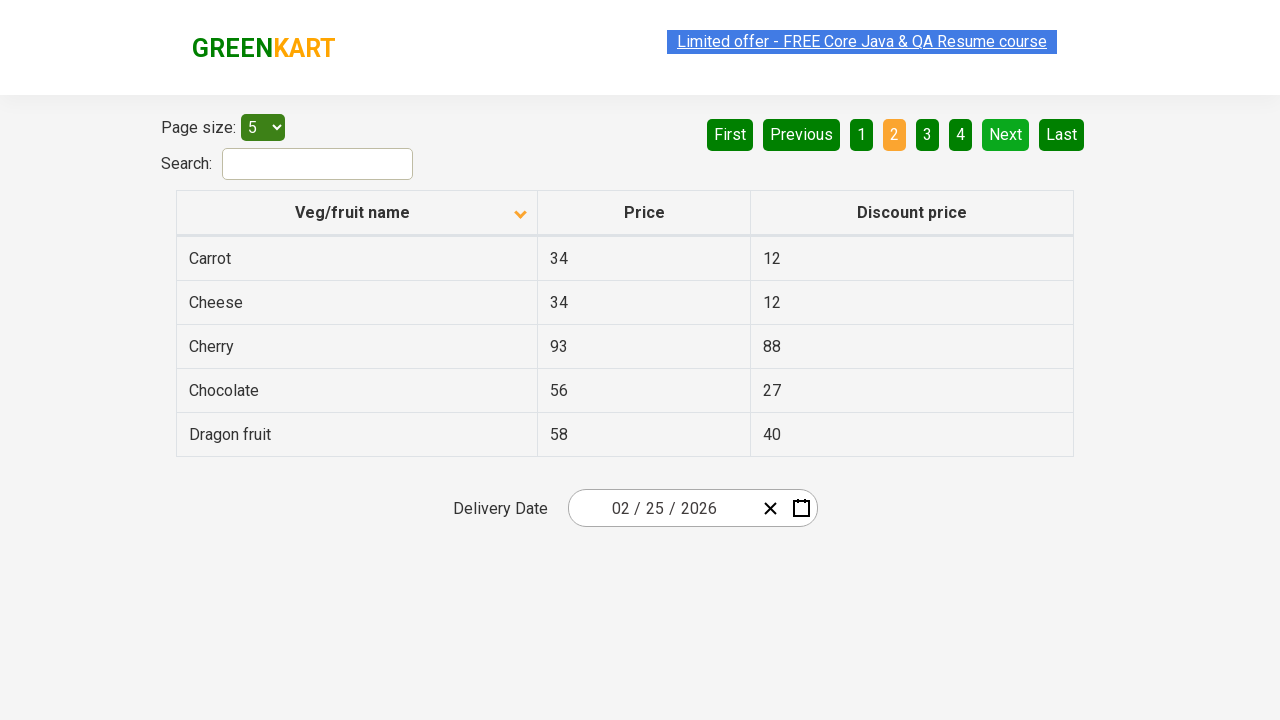

Retrieved all vegetables on current page
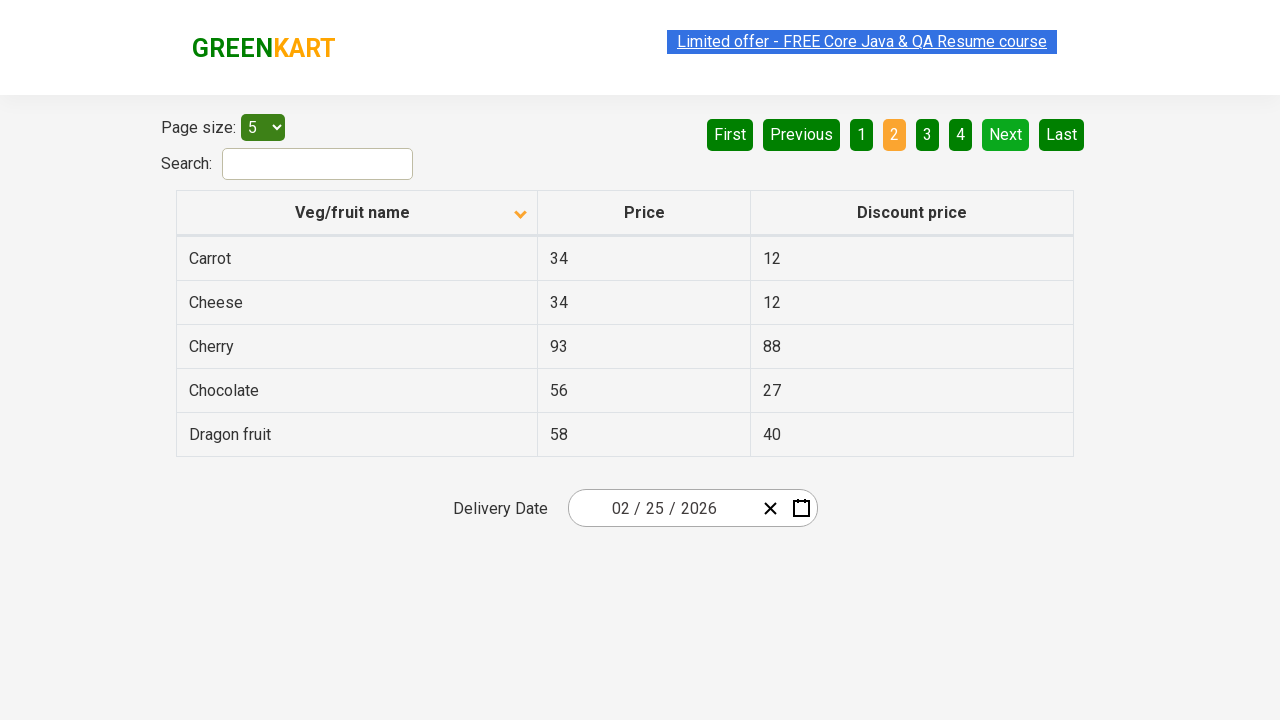

Clicked Next button to navigate to next page at (1006, 134) on a[aria-label='Next']
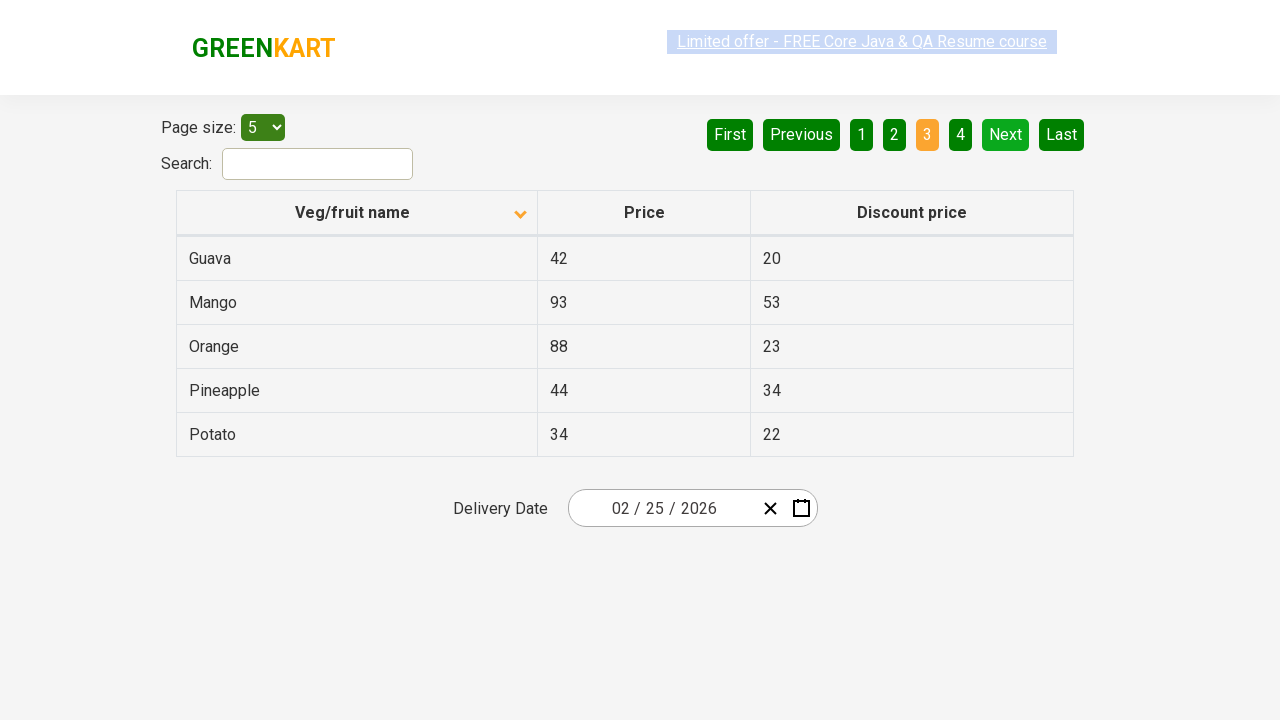

Waited for next page to load
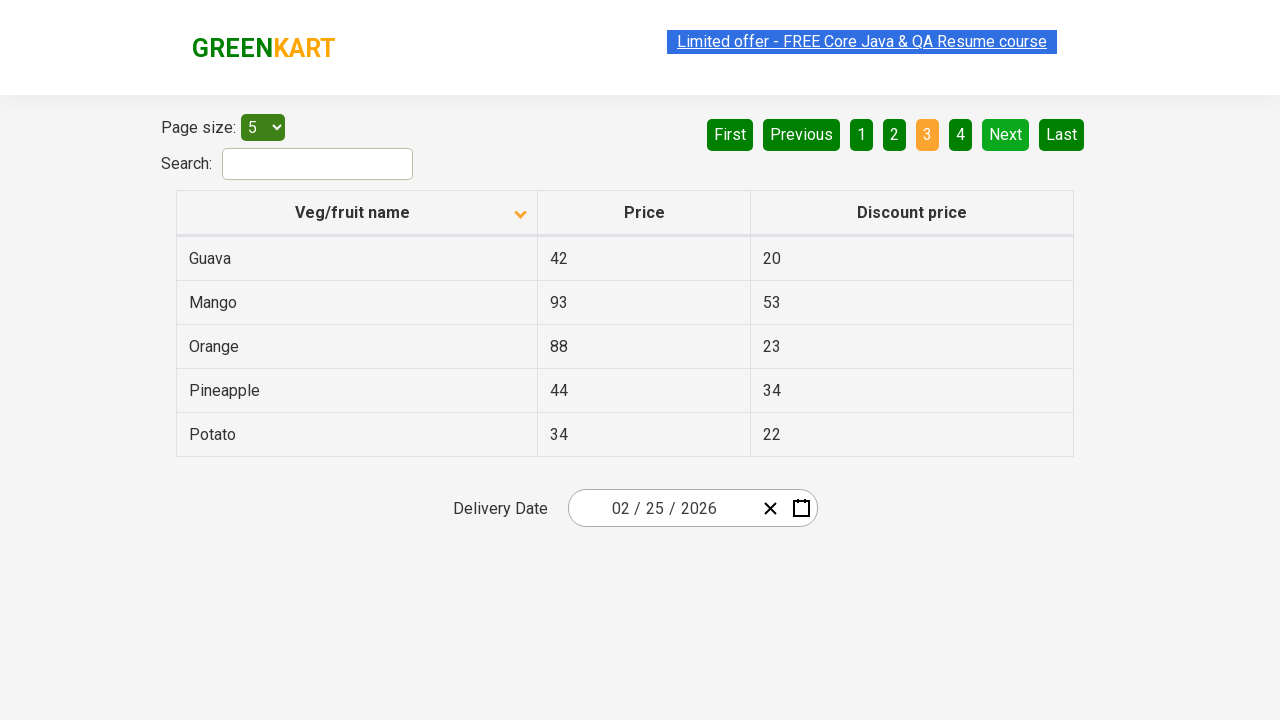

Retrieved all vegetables on current page
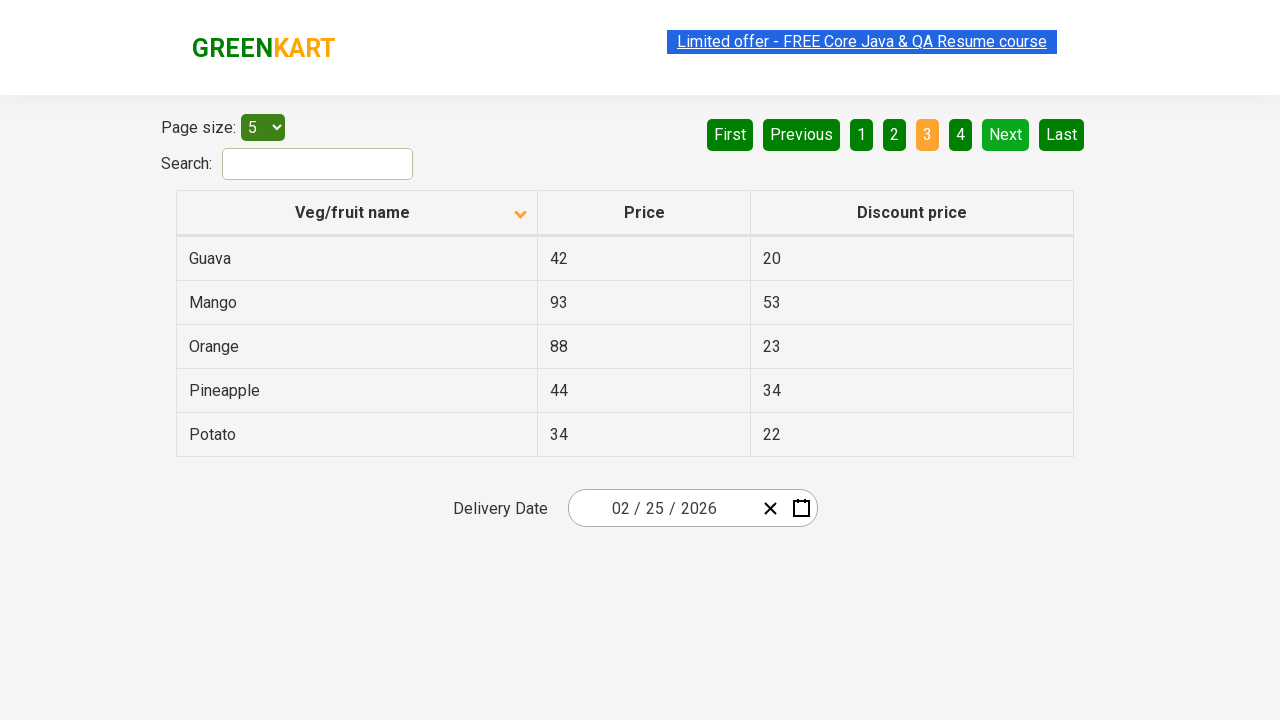

Clicked Next button to navigate to next page at (1006, 134) on a[aria-label='Next']
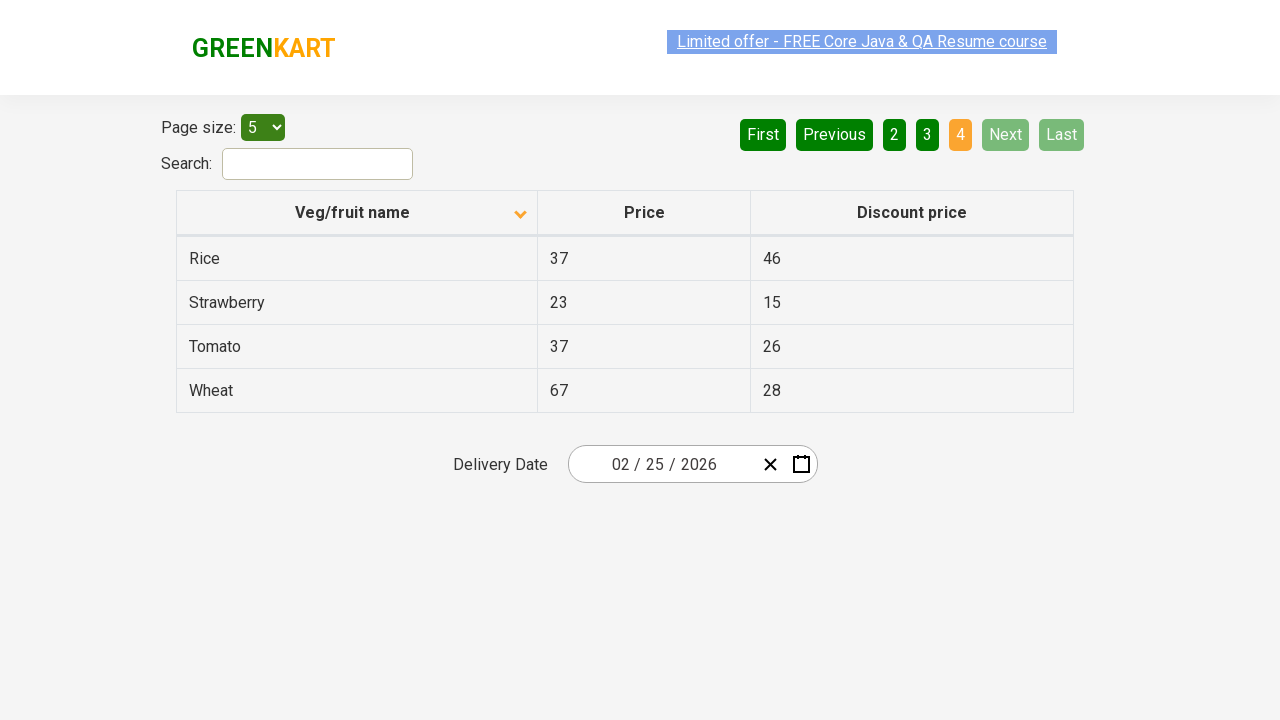

Waited for next page to load
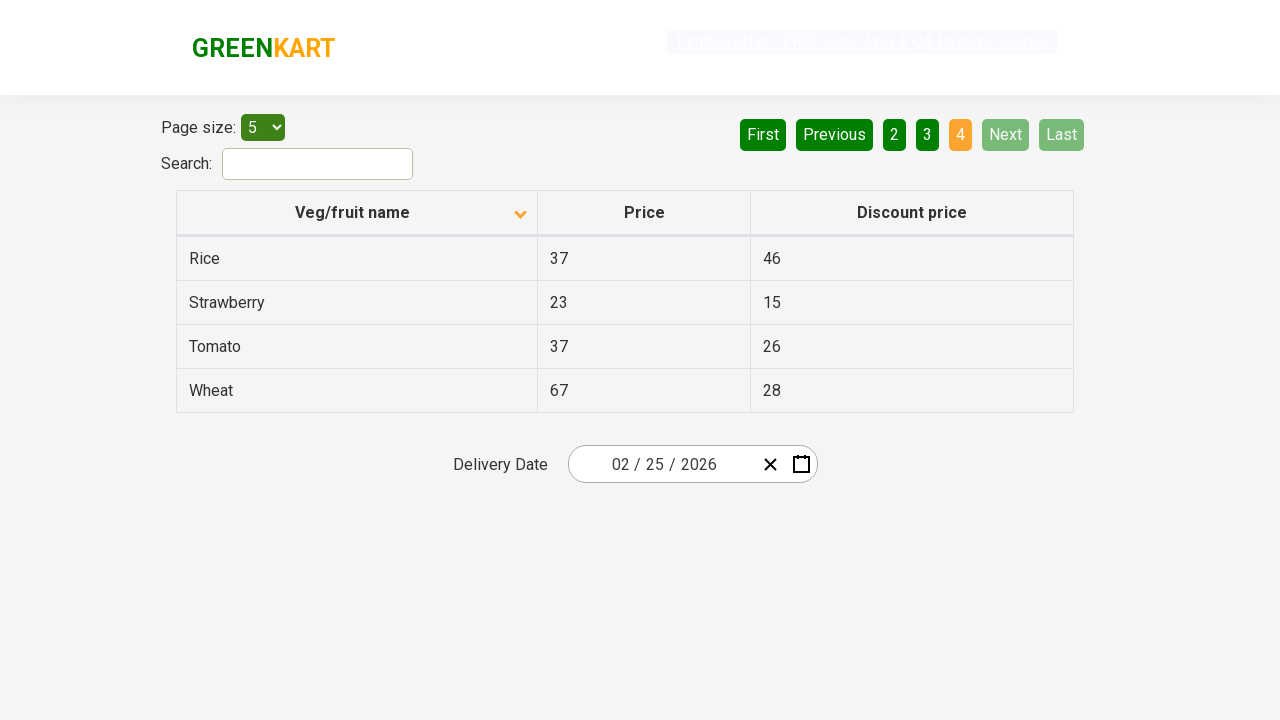

Retrieved all vegetables on current page
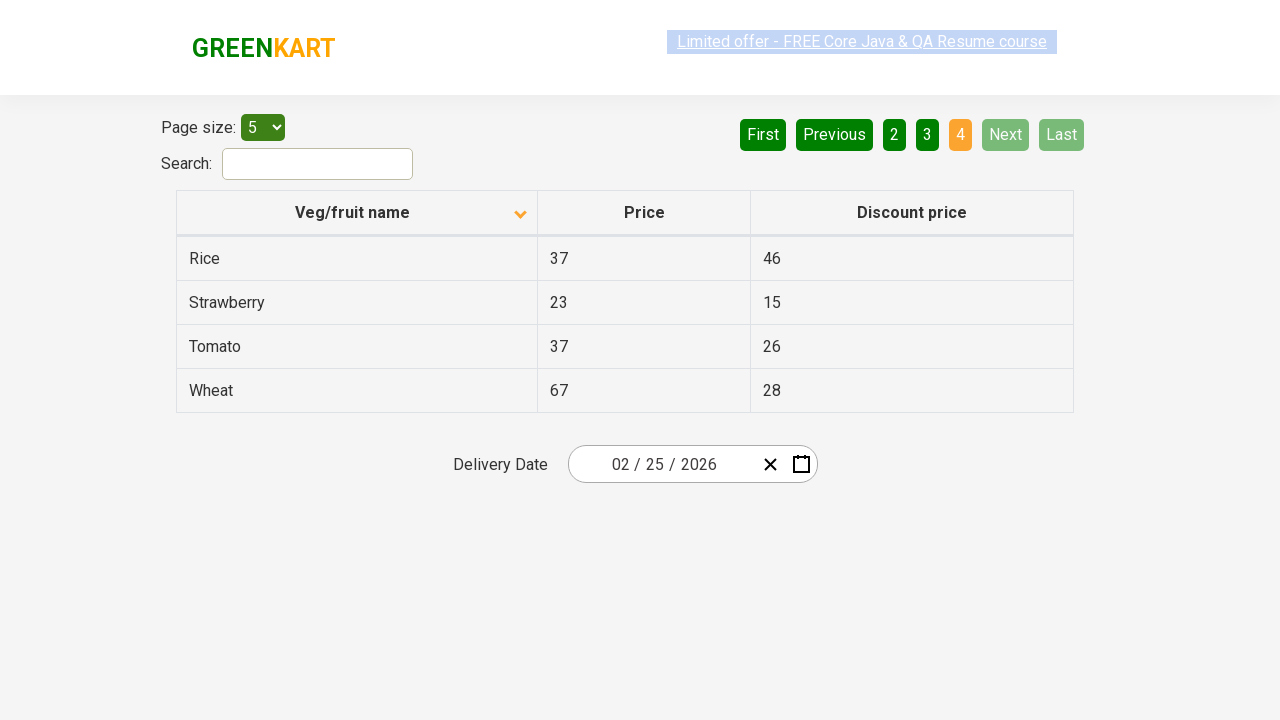

Found Rice with price: 37
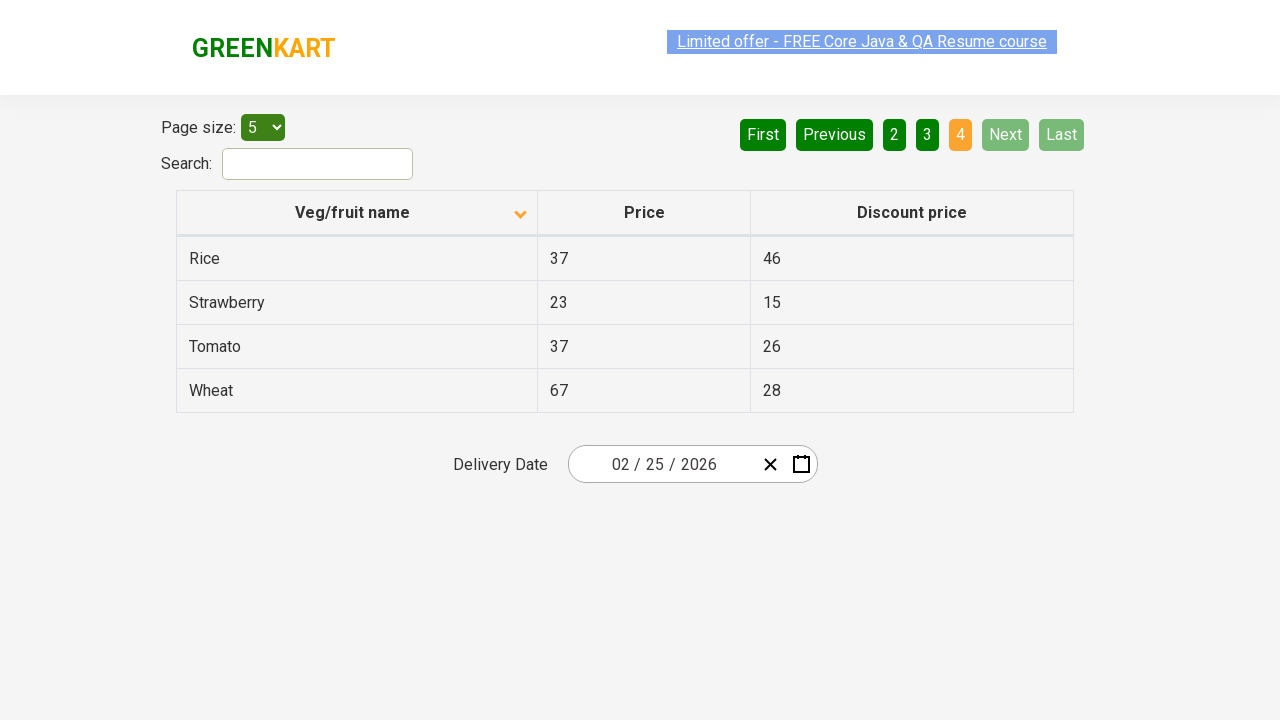

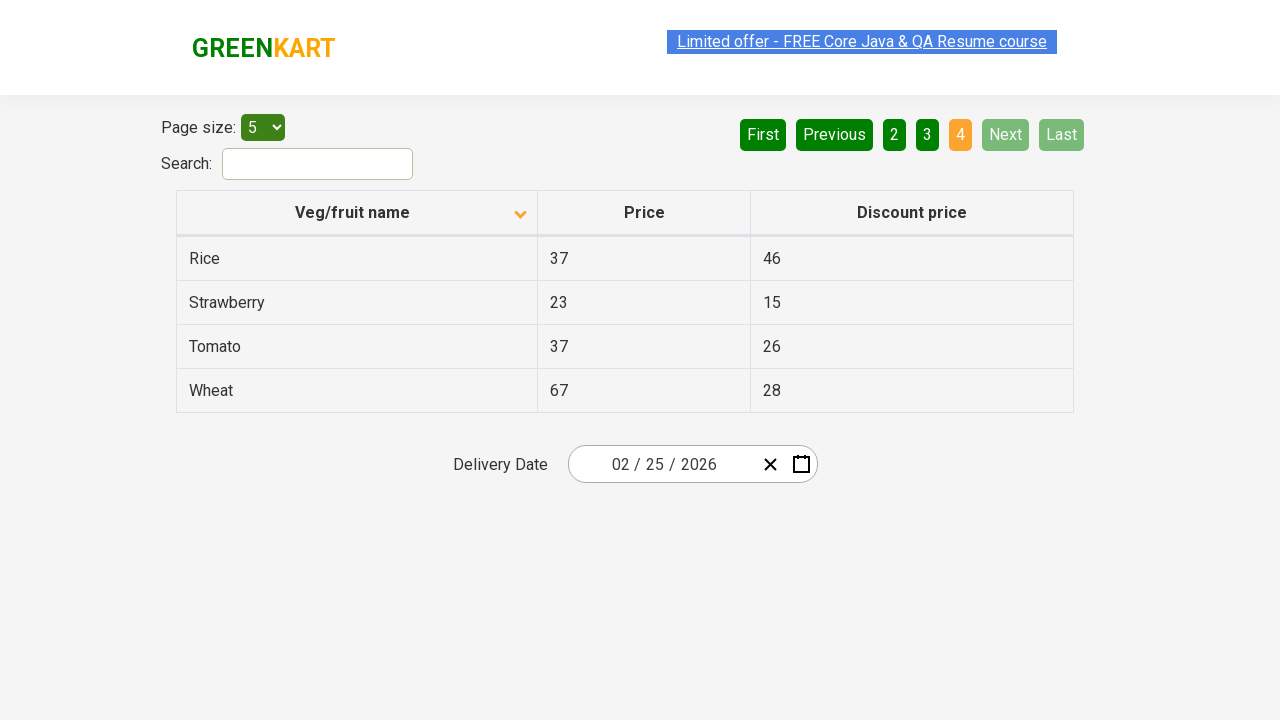